Tests dynamic control functionality by removing a checkbox and then restoring it back to the page

Starting URL: http://the-internet.herokuapp.com/dynamic_controls

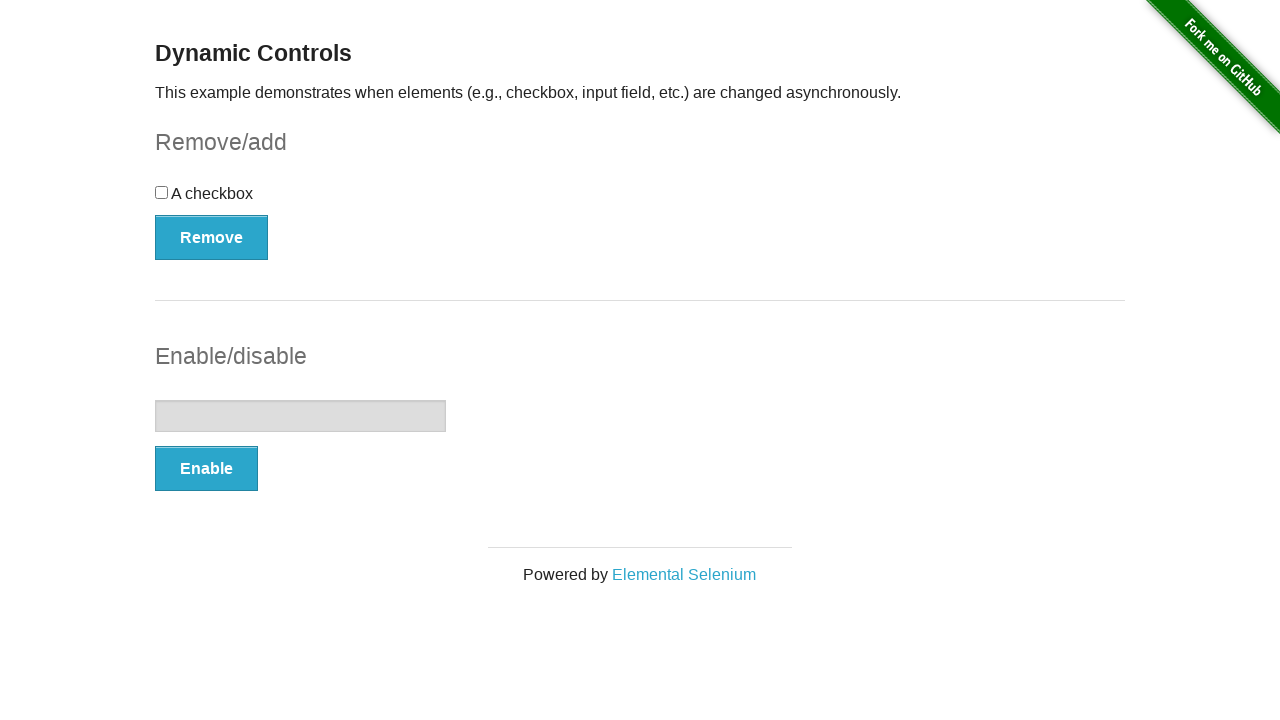

Navigated to dynamic controls page
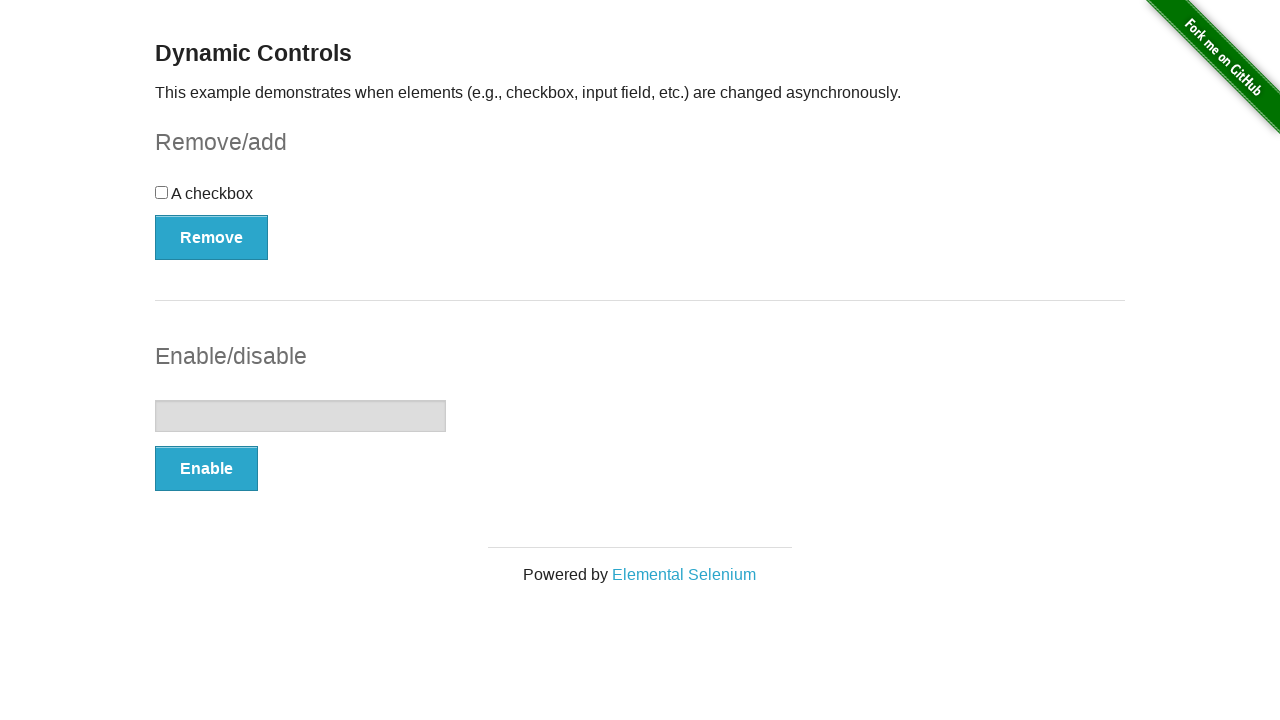

Clicked Remove button to delete the checkbox at (212, 237) on xpath=//form/button
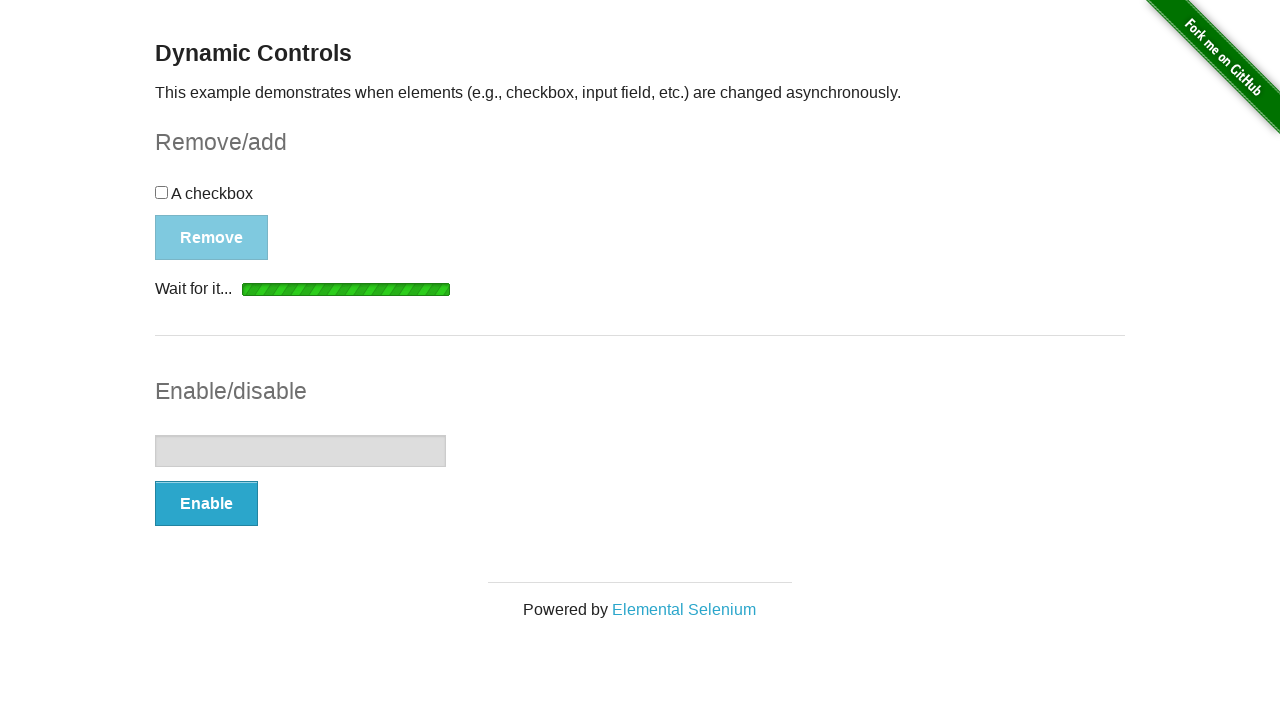

Checkbox successfully removed from the page
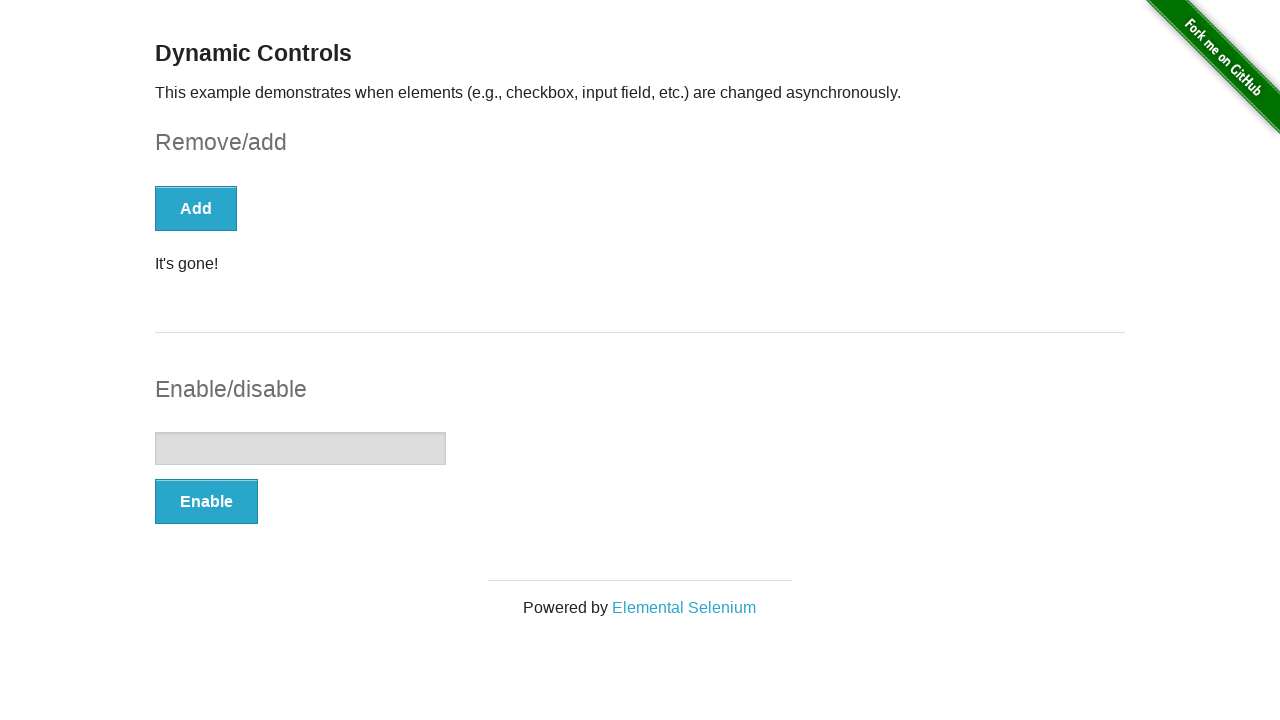

Clicked Add button to restore the checkbox at (196, 208) on xpath=//form/button
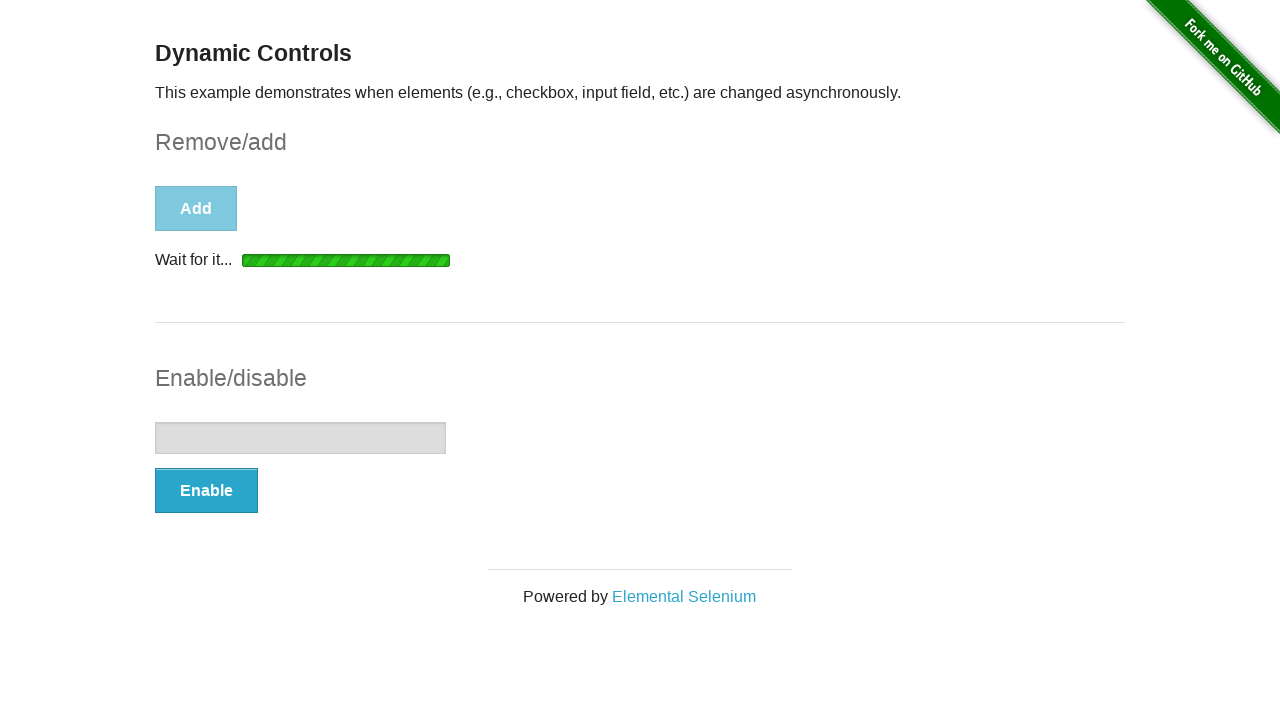

Checkbox successfully restored to the page
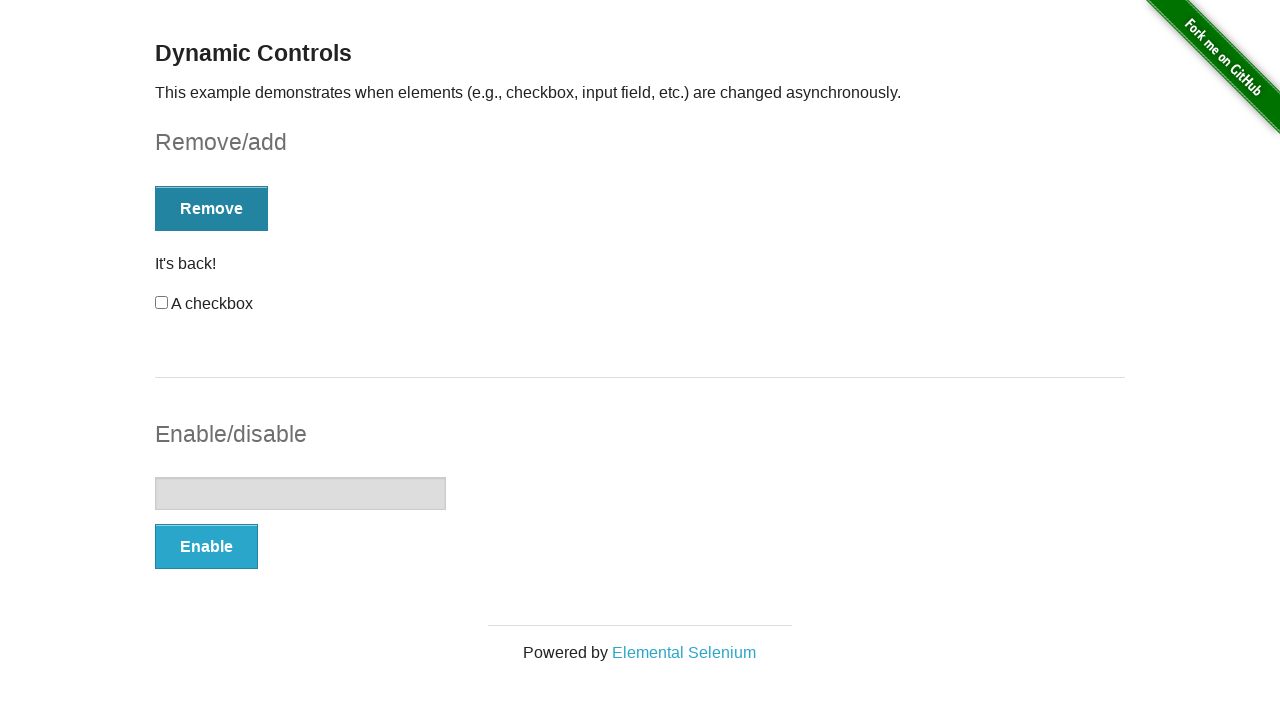

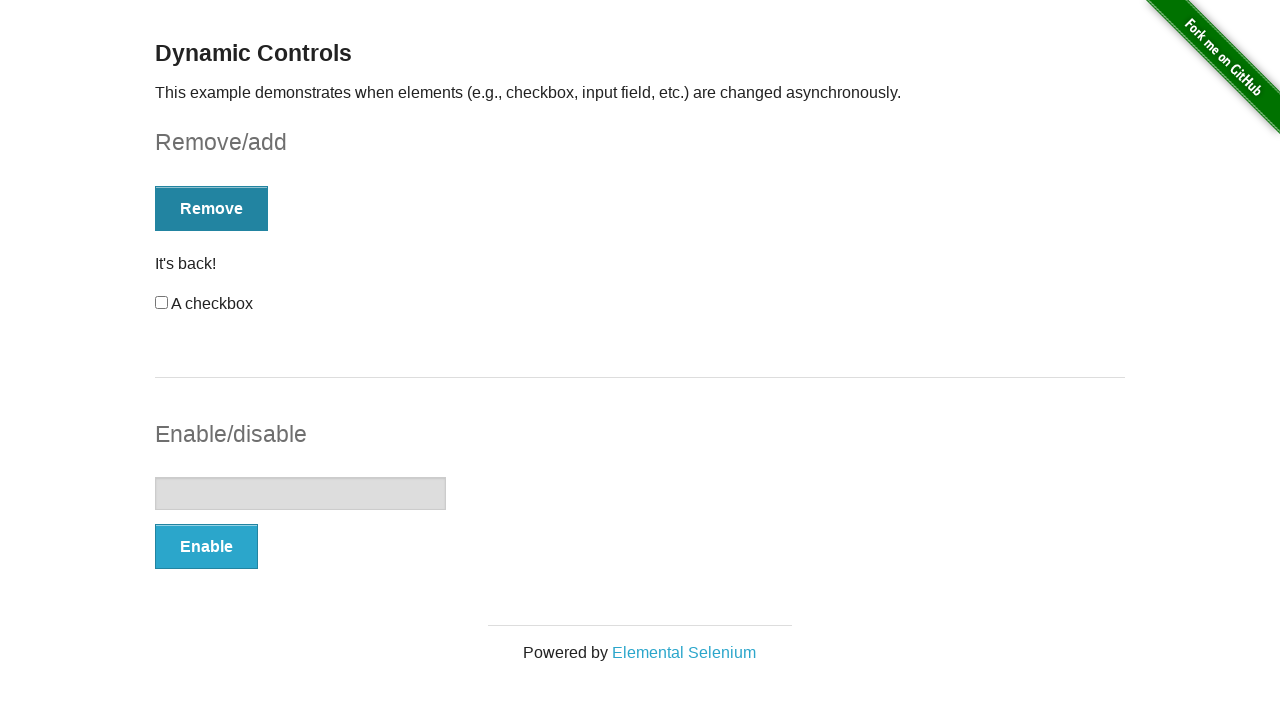